Tests that the Clear completed button is hidden when no items are completed

Starting URL: https://demo.playwright.dev/todomvc

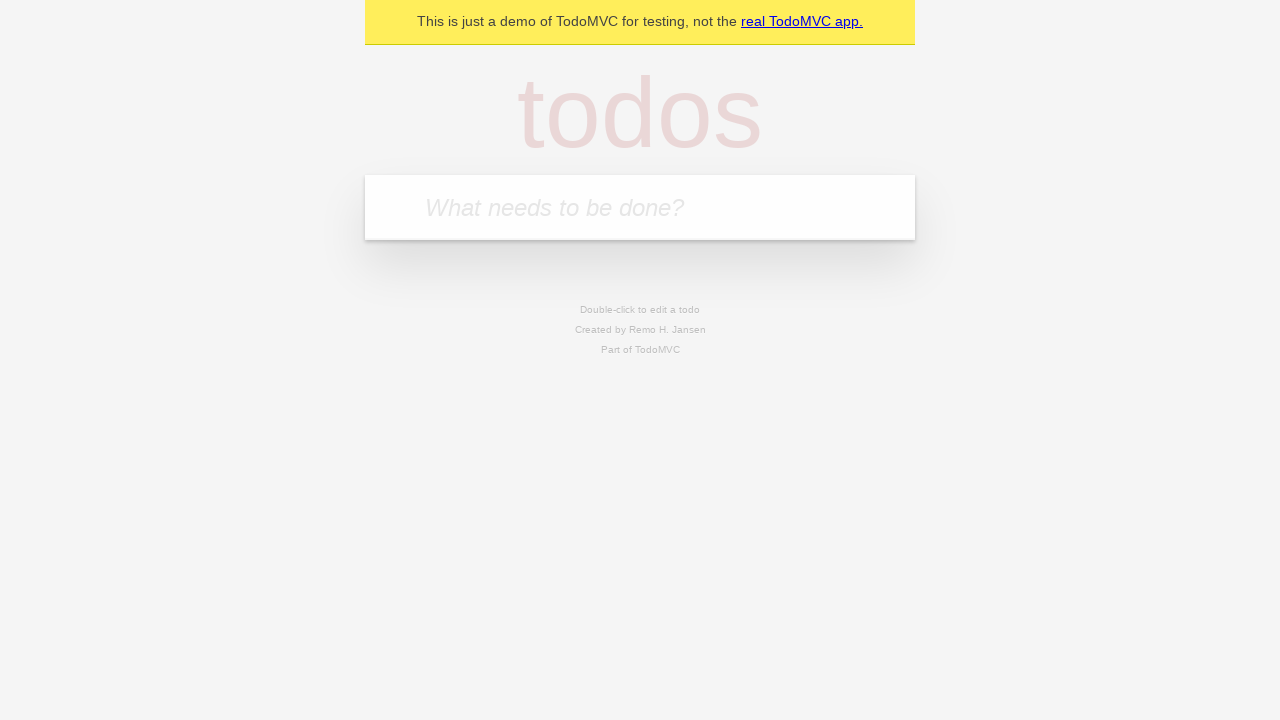

Filled todo input with 'buy some cheese' on internal:attr=[placeholder="What needs to be done?"i]
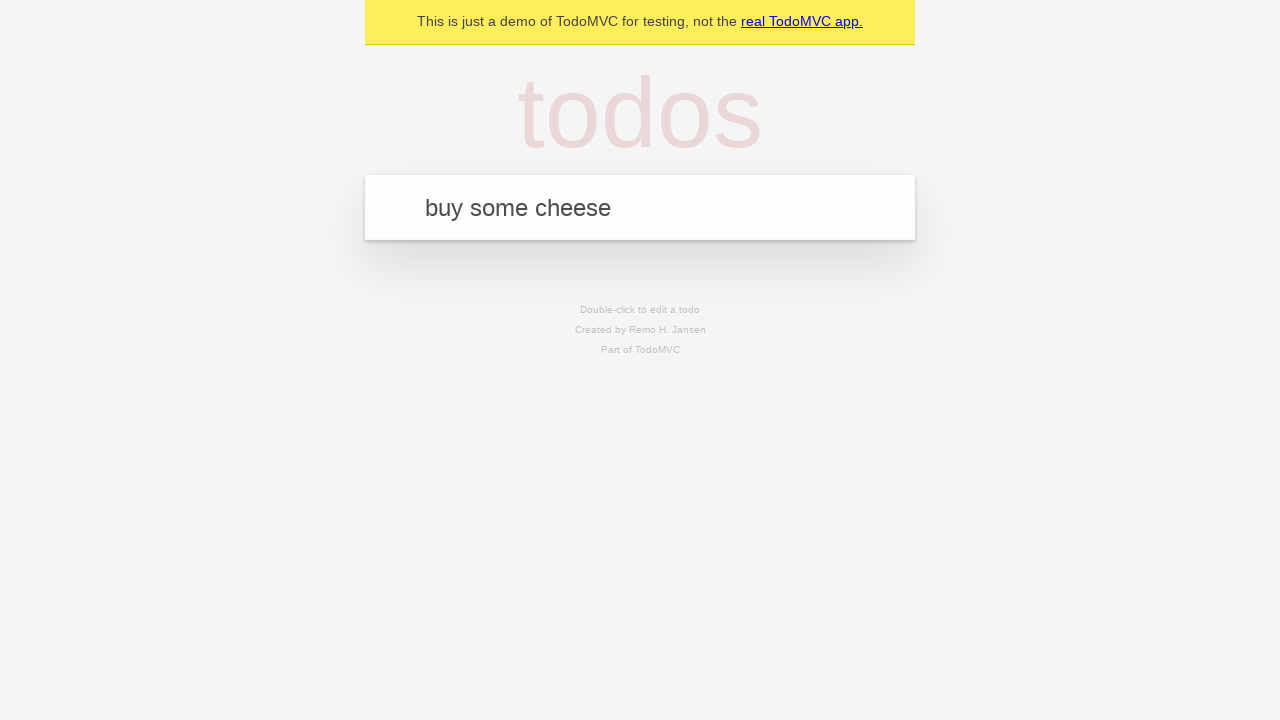

Pressed Enter to add todo 'buy some cheese' on internal:attr=[placeholder="What needs to be done?"i]
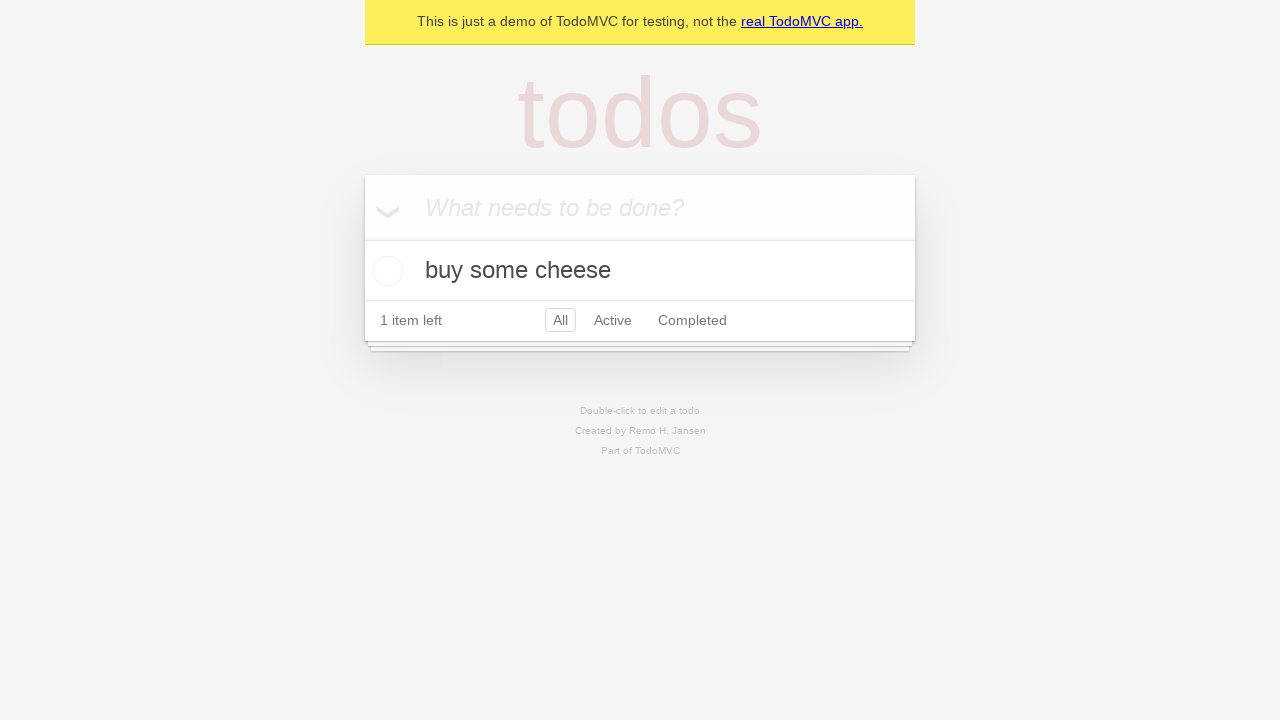

Filled todo input with 'feed the cat' on internal:attr=[placeholder="What needs to be done?"i]
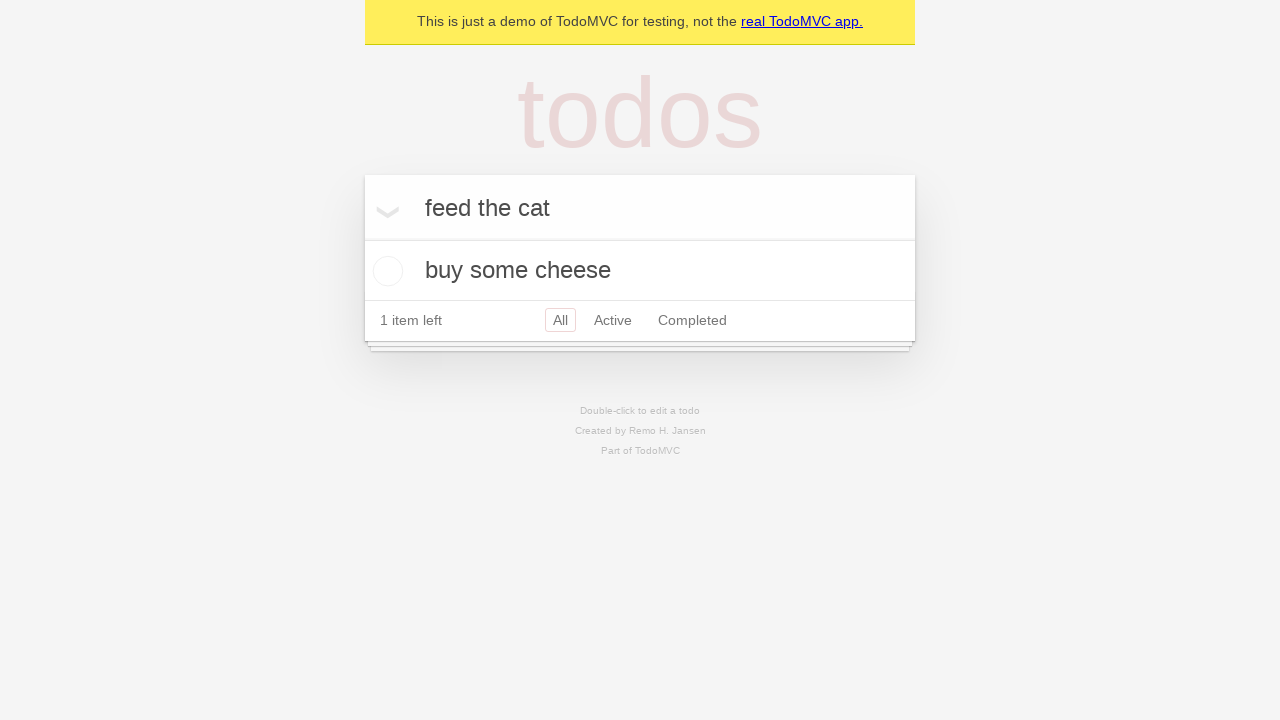

Pressed Enter to add todo 'feed the cat' on internal:attr=[placeholder="What needs to be done?"i]
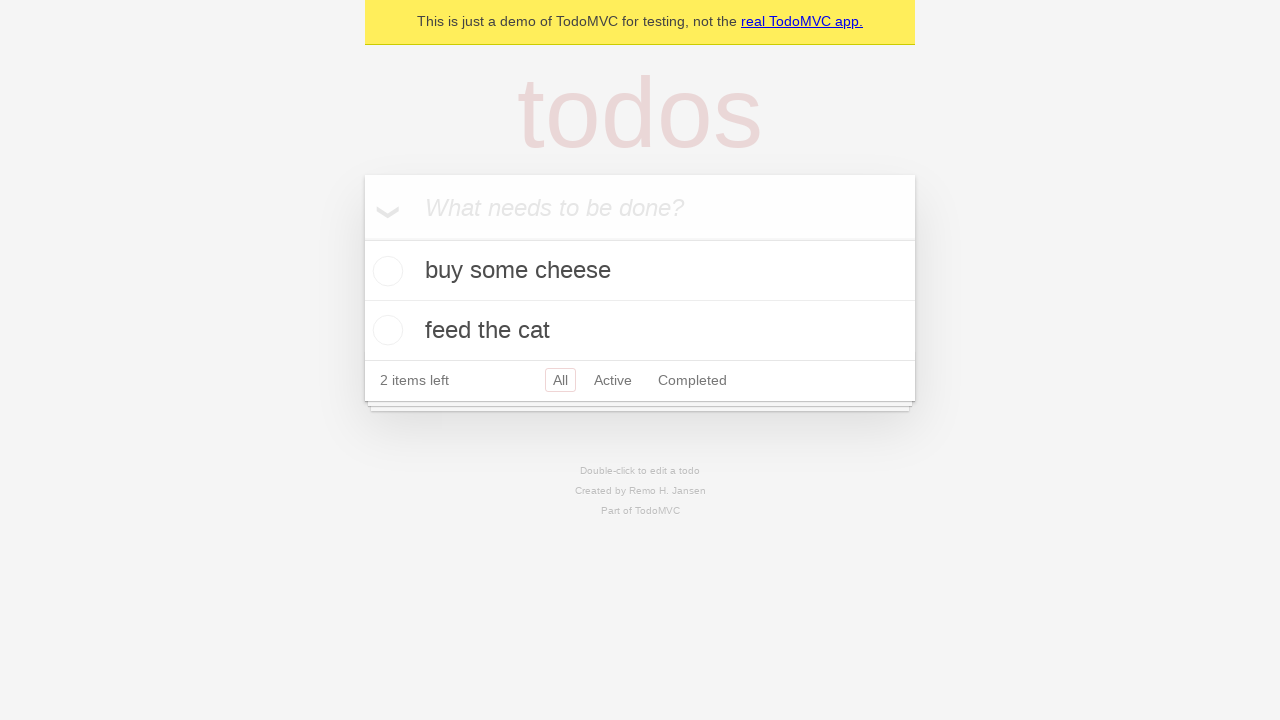

Filled todo input with 'book a doctors appointment' on internal:attr=[placeholder="What needs to be done?"i]
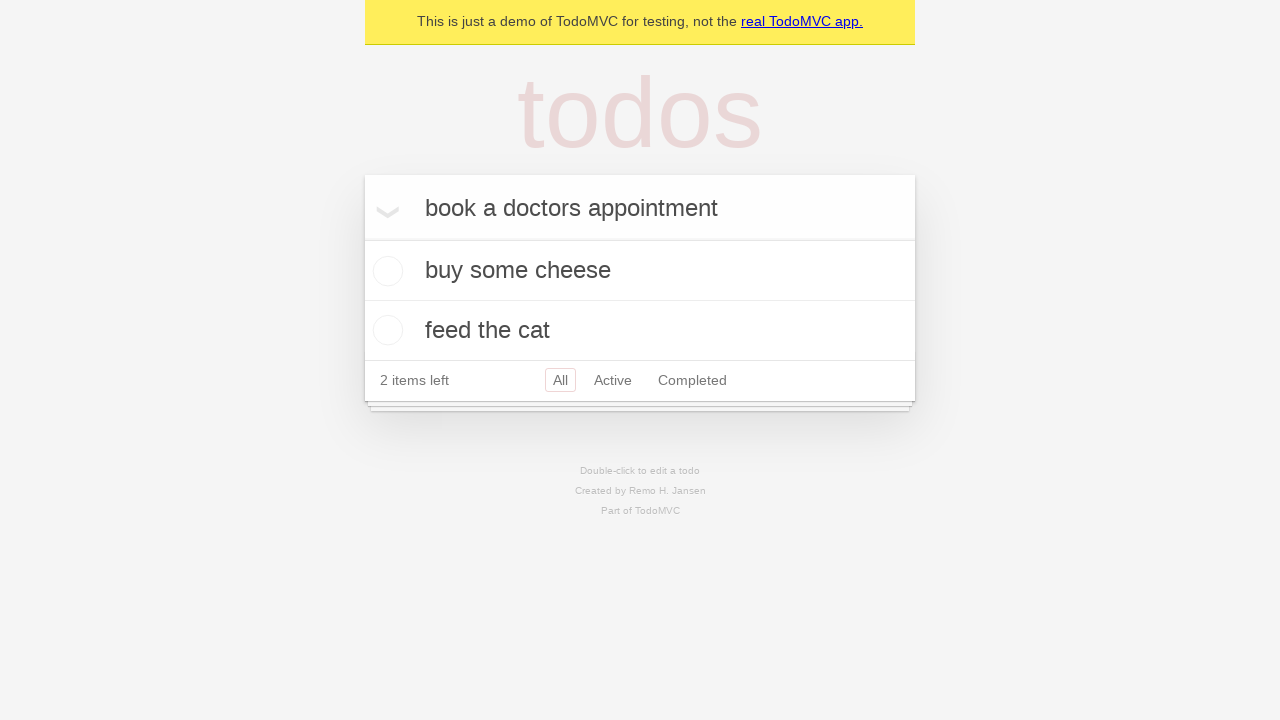

Pressed Enter to add todo 'book a doctors appointment' on internal:attr=[placeholder="What needs to be done?"i]
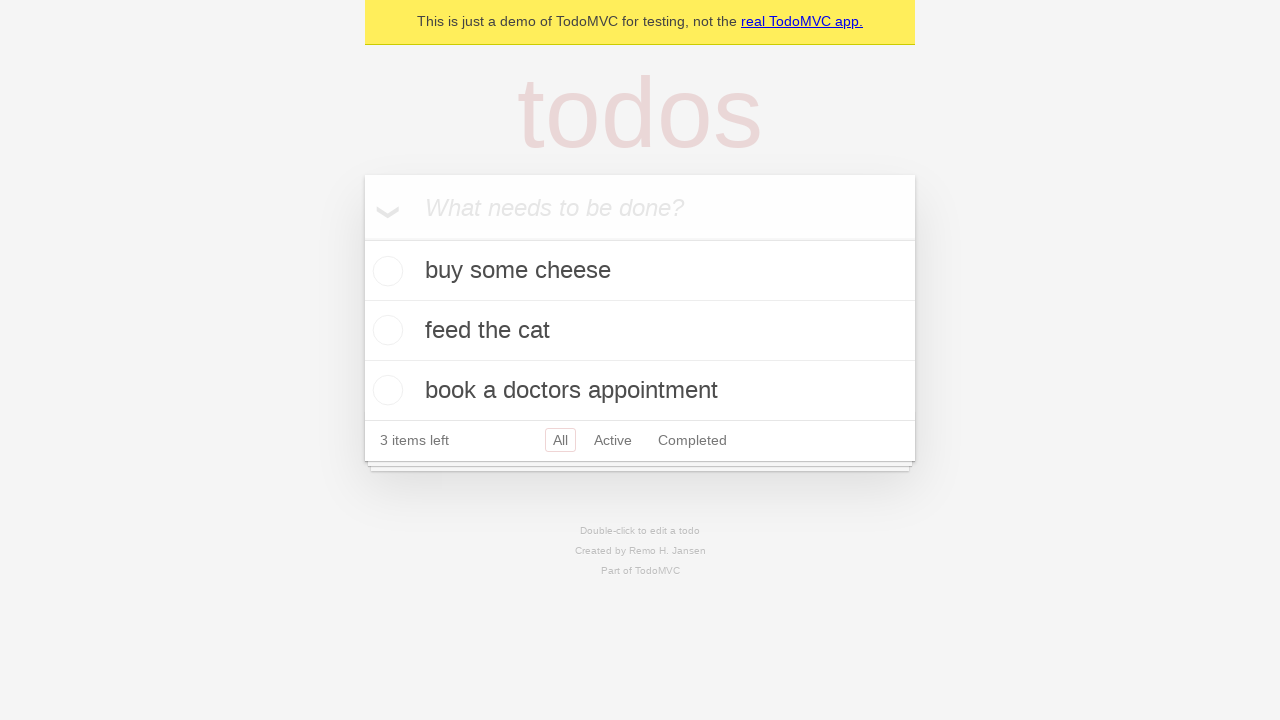

Checked the first todo item to mark it as complete at (385, 271) on .todo-list li .toggle >> nth=0
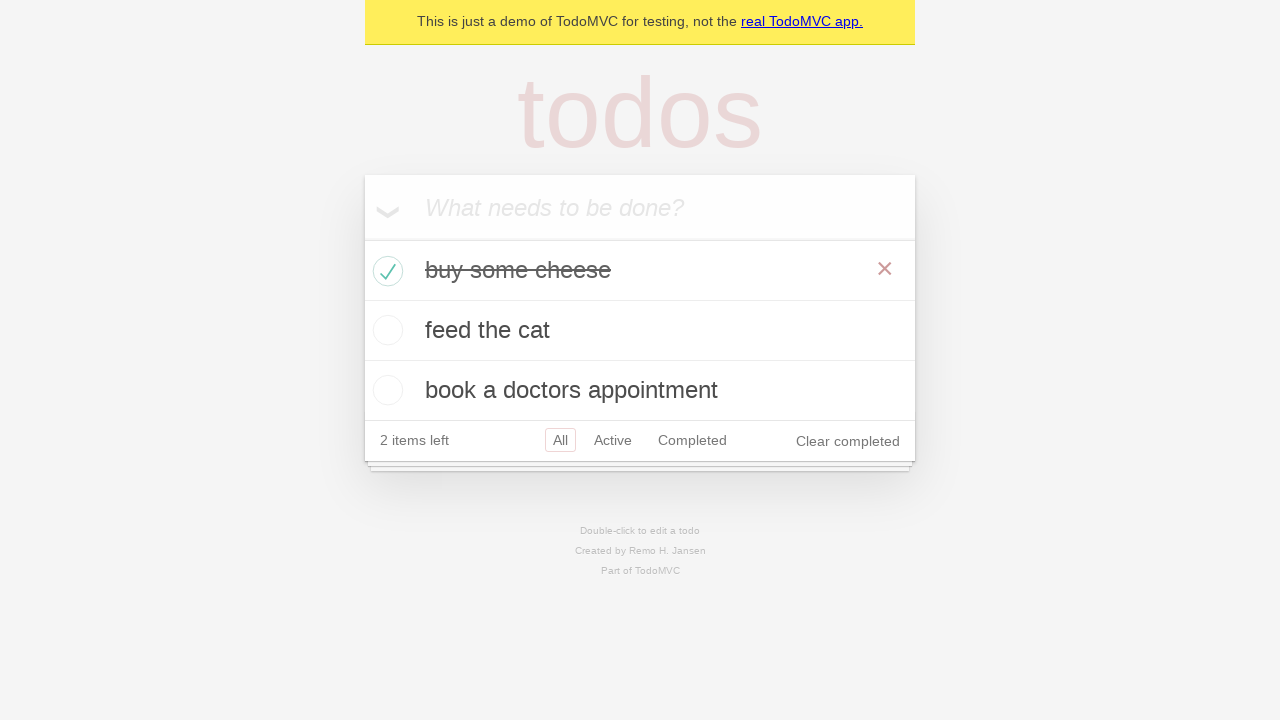

Clicked the 'Clear completed' button at (848, 441) on internal:role=button[name="Clear completed"i]
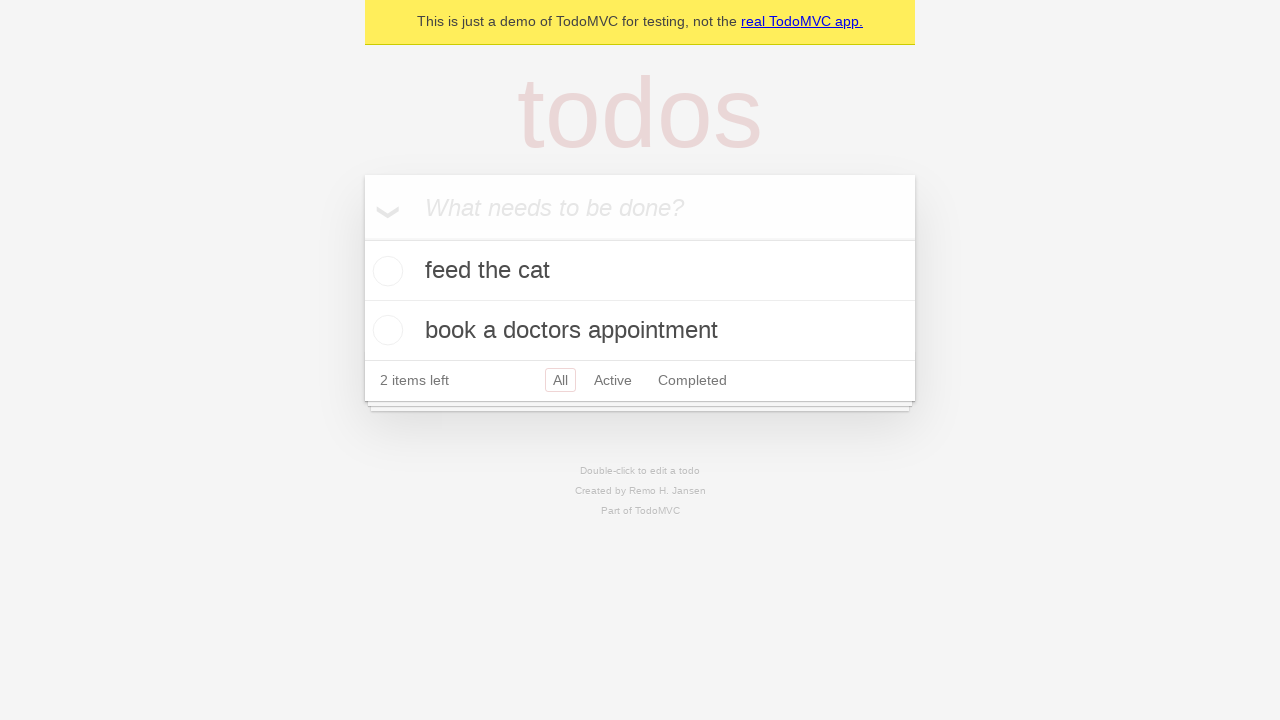

Verified that 'Clear completed' button is hidden when no items are completed
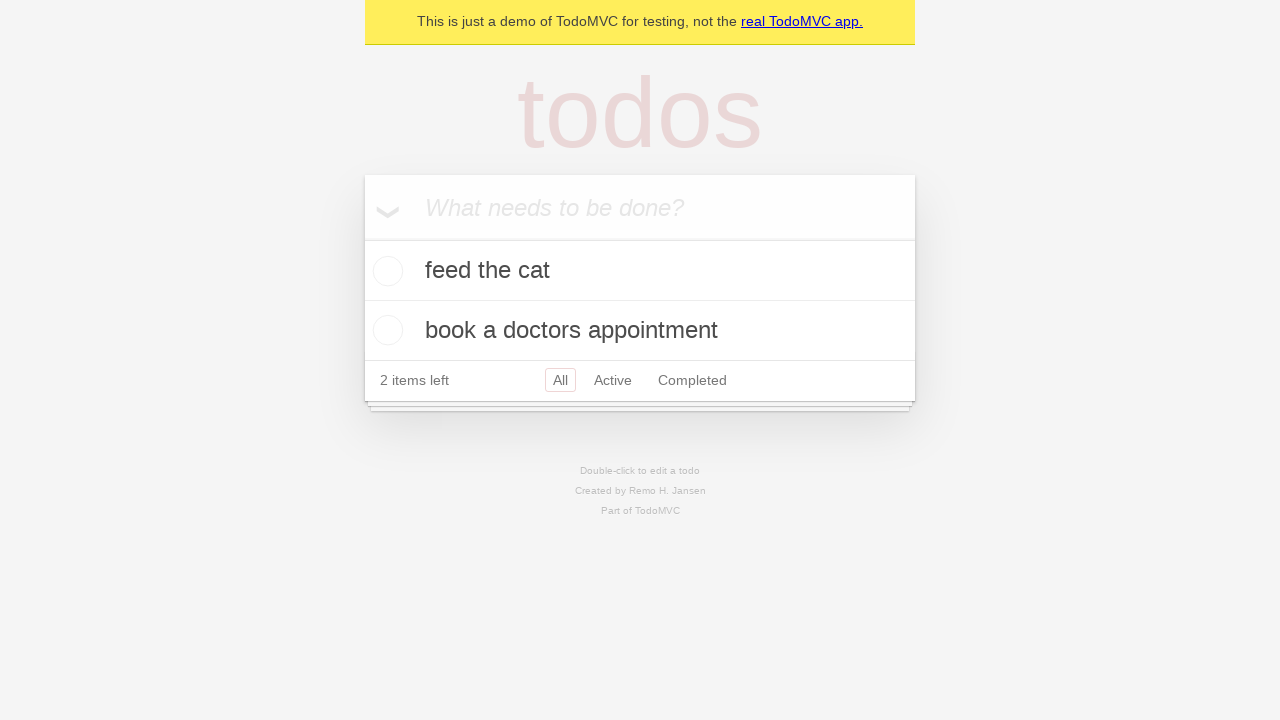

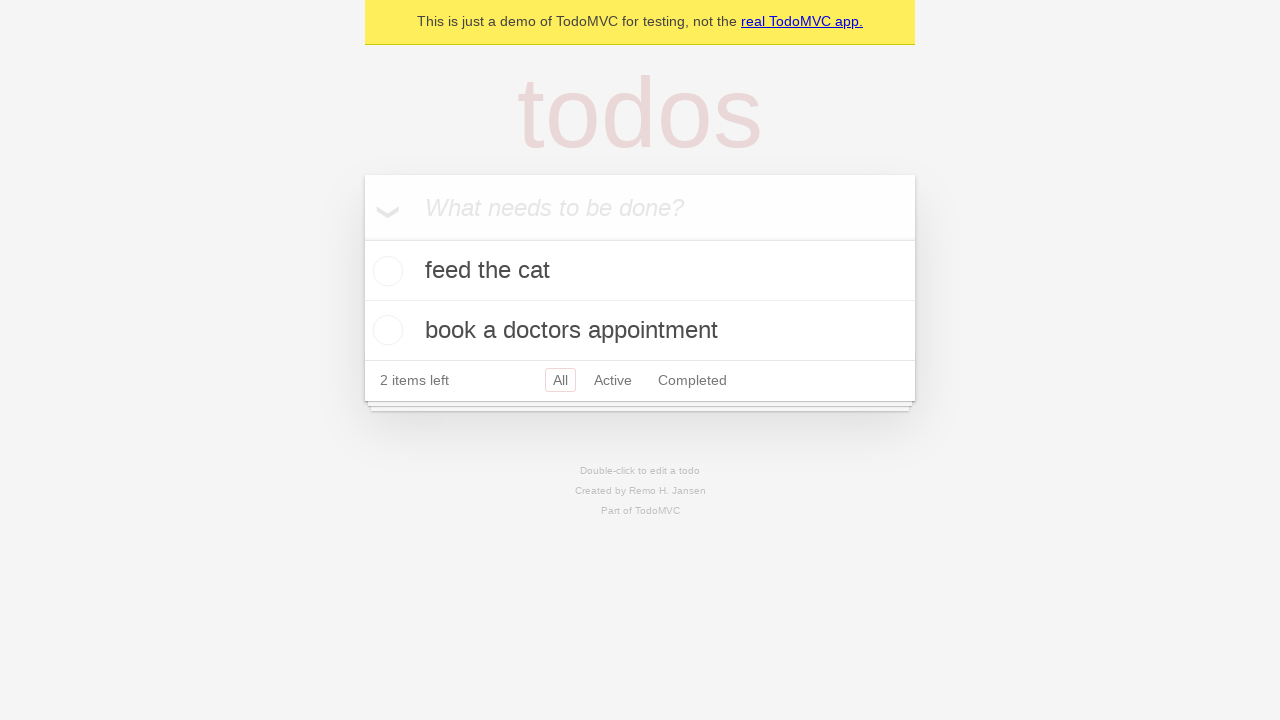